Tests unchecking a checkbox within an iframe on W3Schools try-it editor page

Starting URL: https://www.w3schools.com/tags/tryit.asp?filename=tryhtml_input_checked

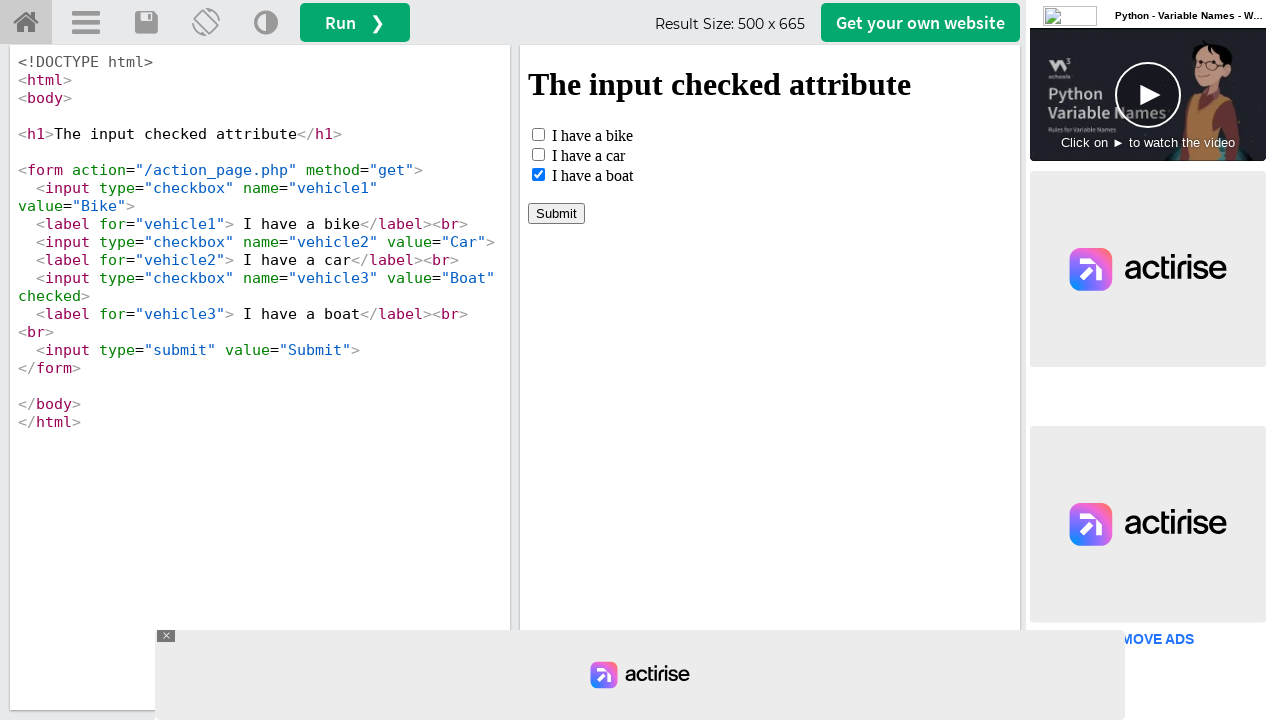

Located the iframe containing checkbox demo
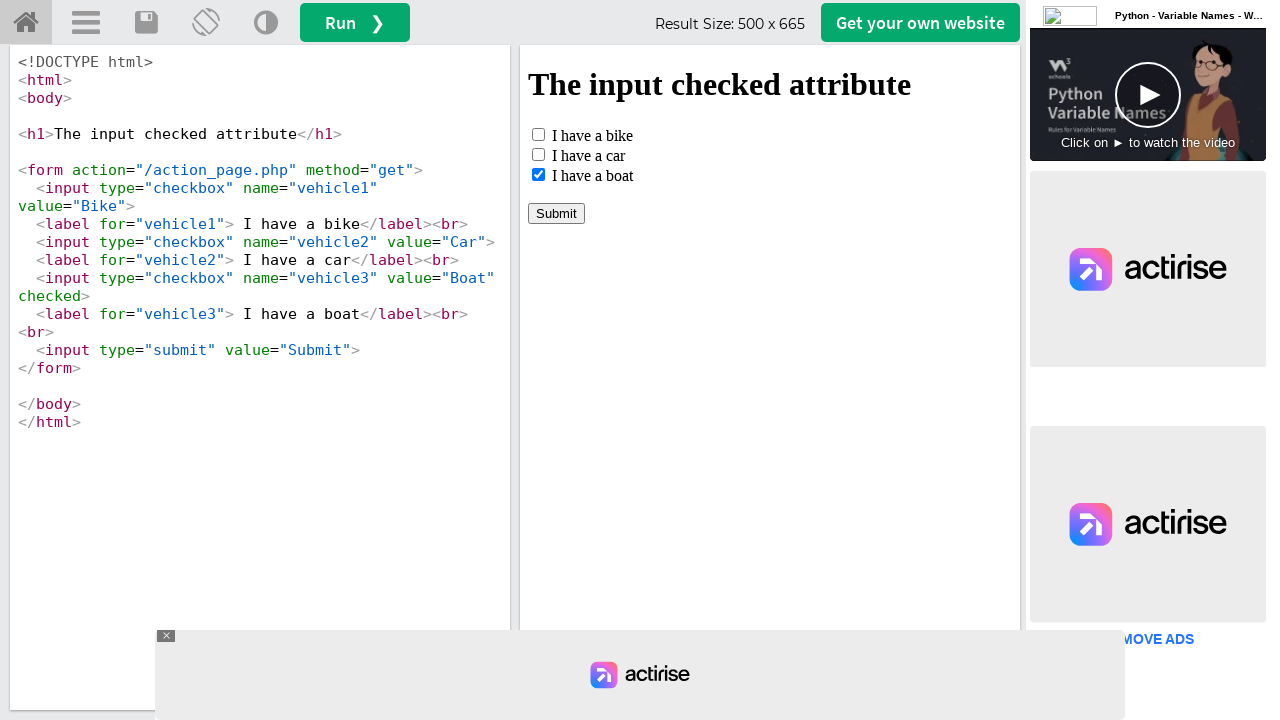

Located the vehicle3 checkbox input element
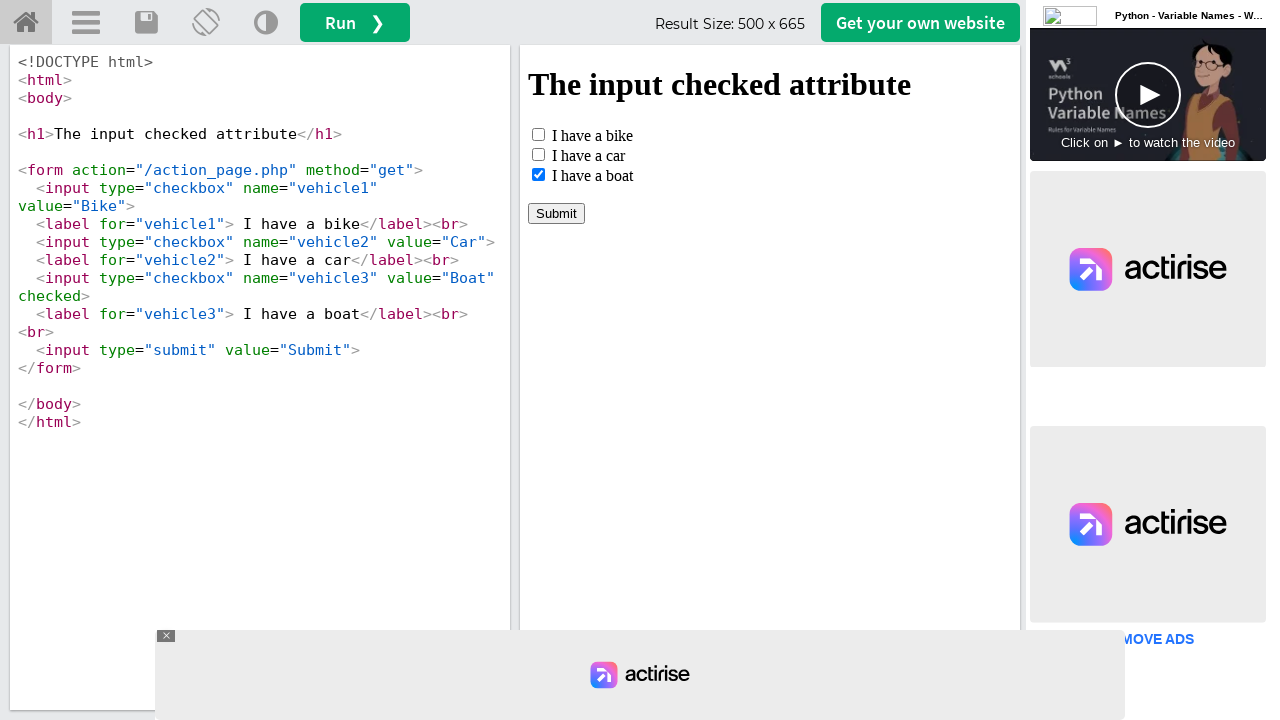

Waited 1000ms for element to be ready
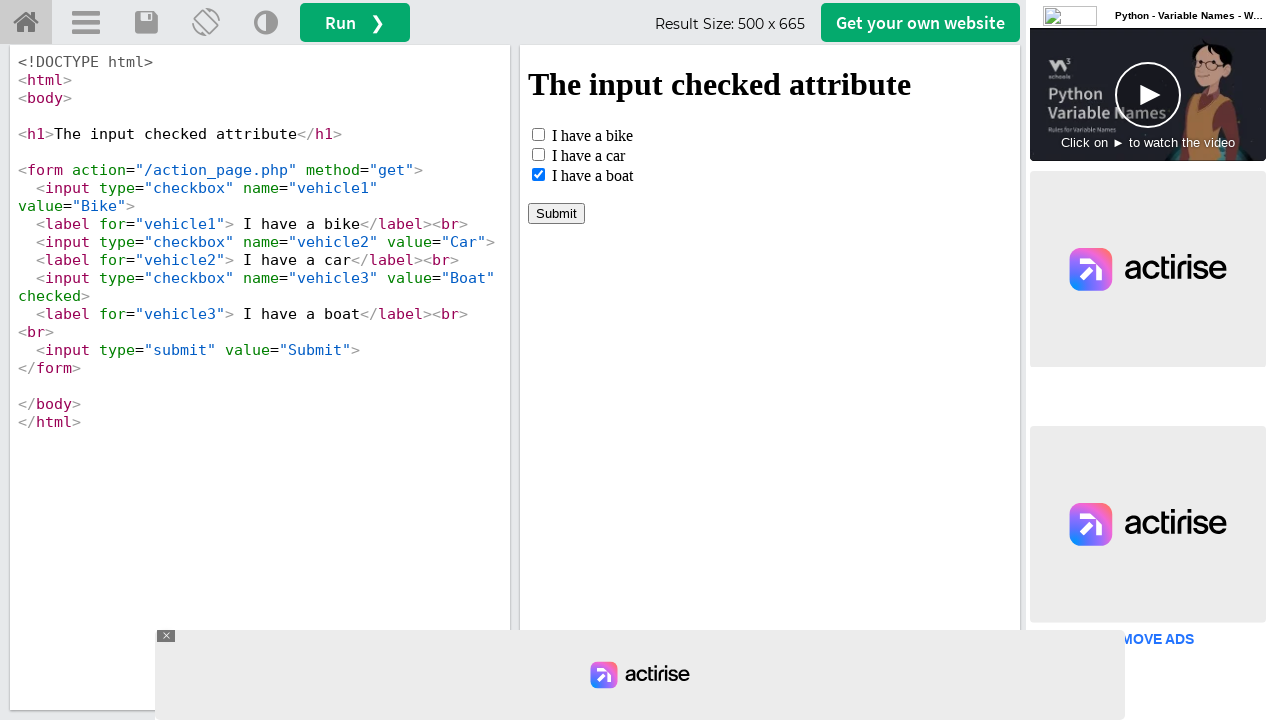

Checked initial checkbox state: True
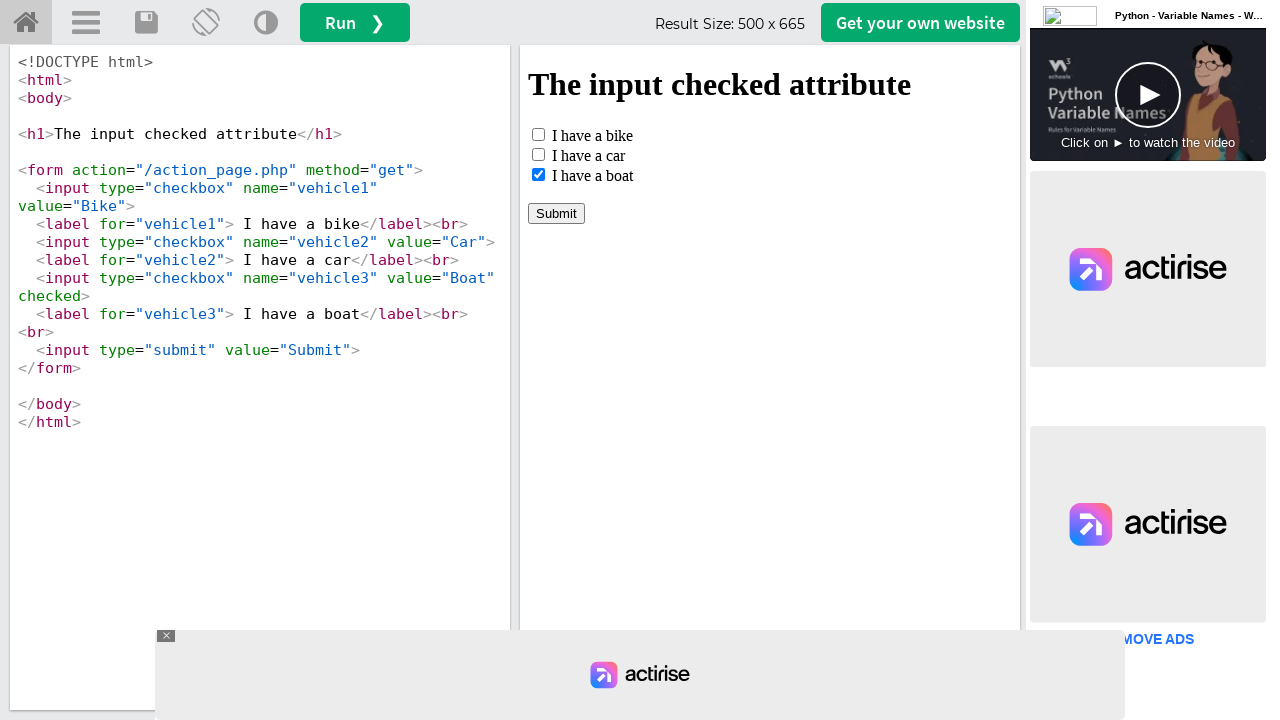

Clicked checkbox to uncheck it at (538, 174) on iframe#iframeResult >> internal:control=enter-frame >> input[name='vehicle3']
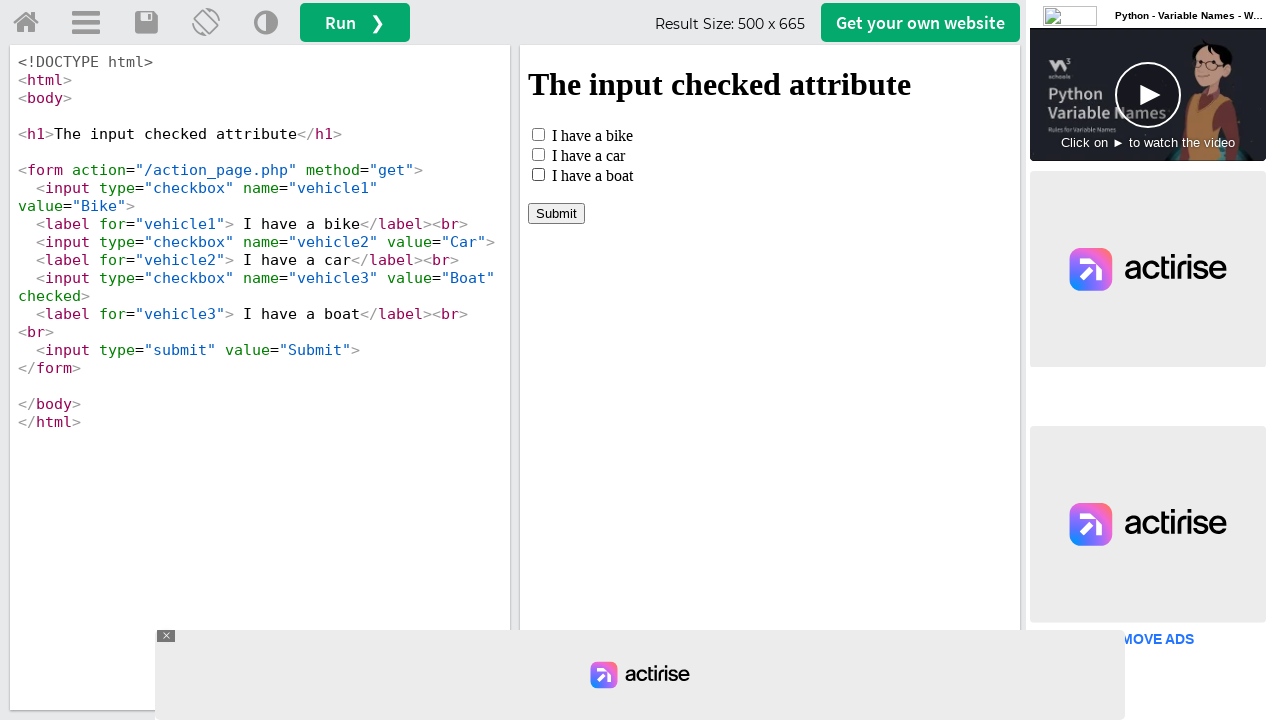

Verified checkbox state after click: False
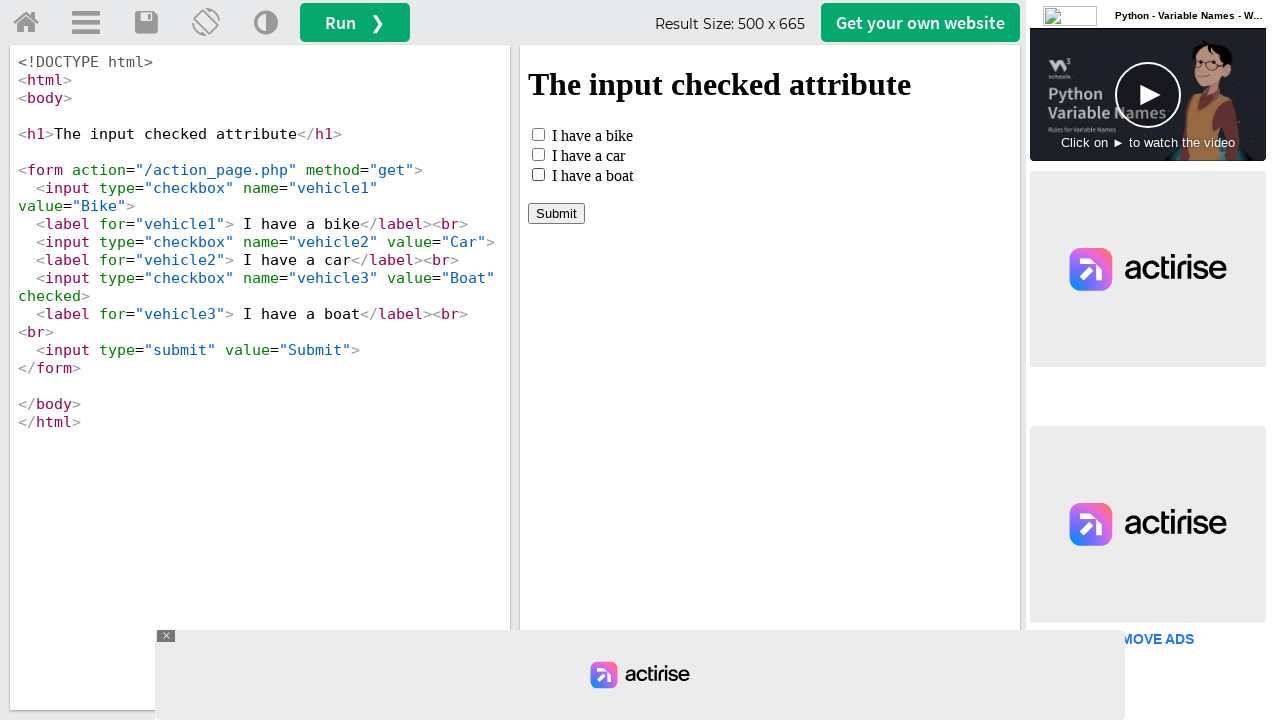

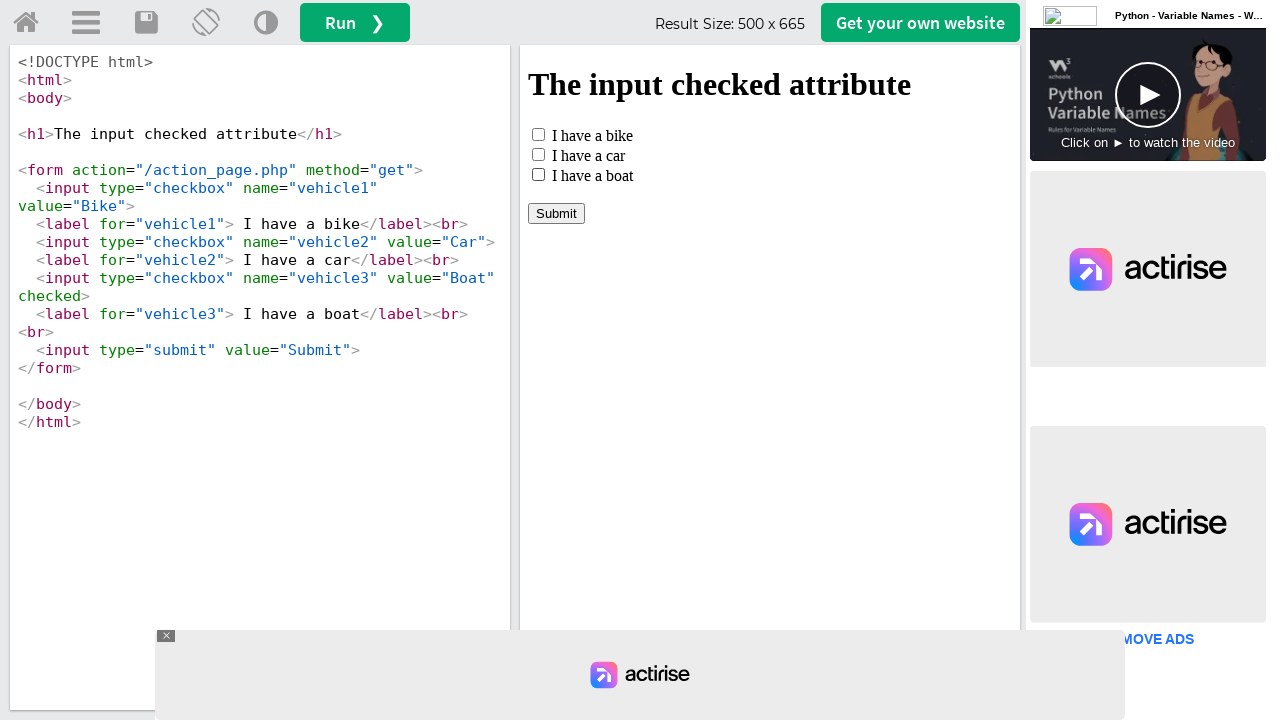